Tests confirmation alert by clicking a button, dismissing the confirmation dialog, and verifying the result message

Starting URL: https://demoqa.com/alerts

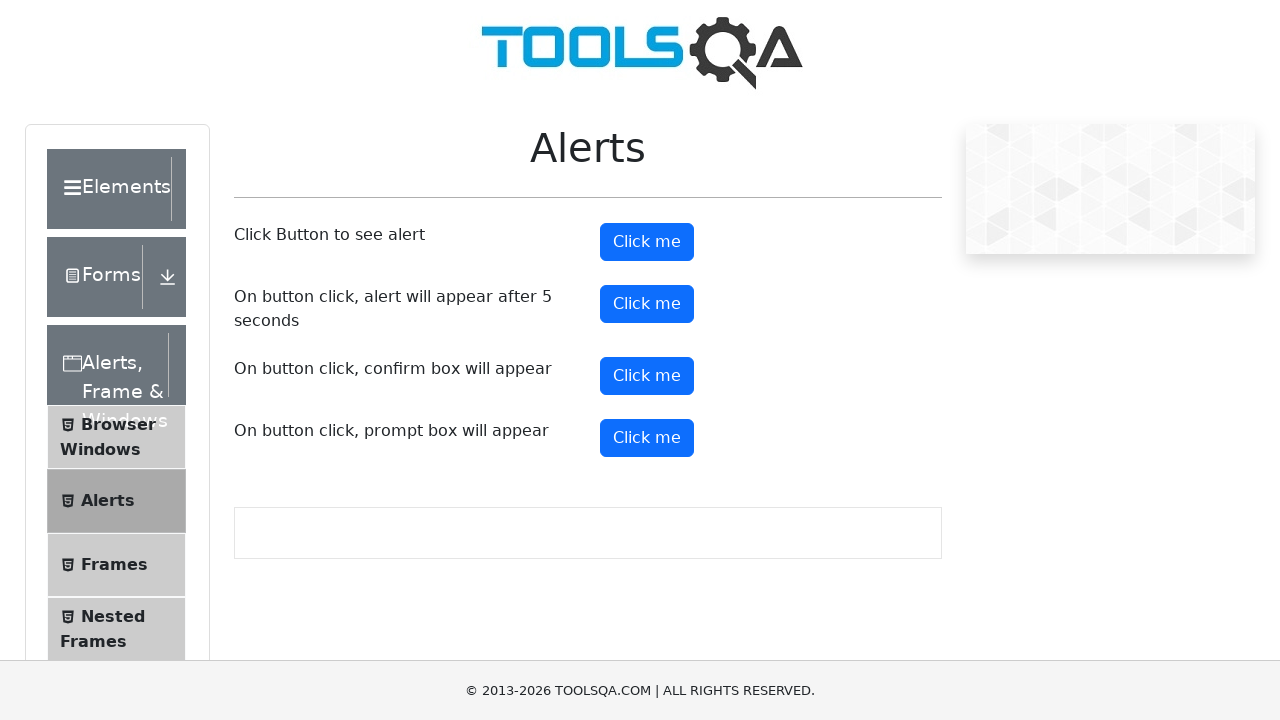

Scrolled to bottom of page
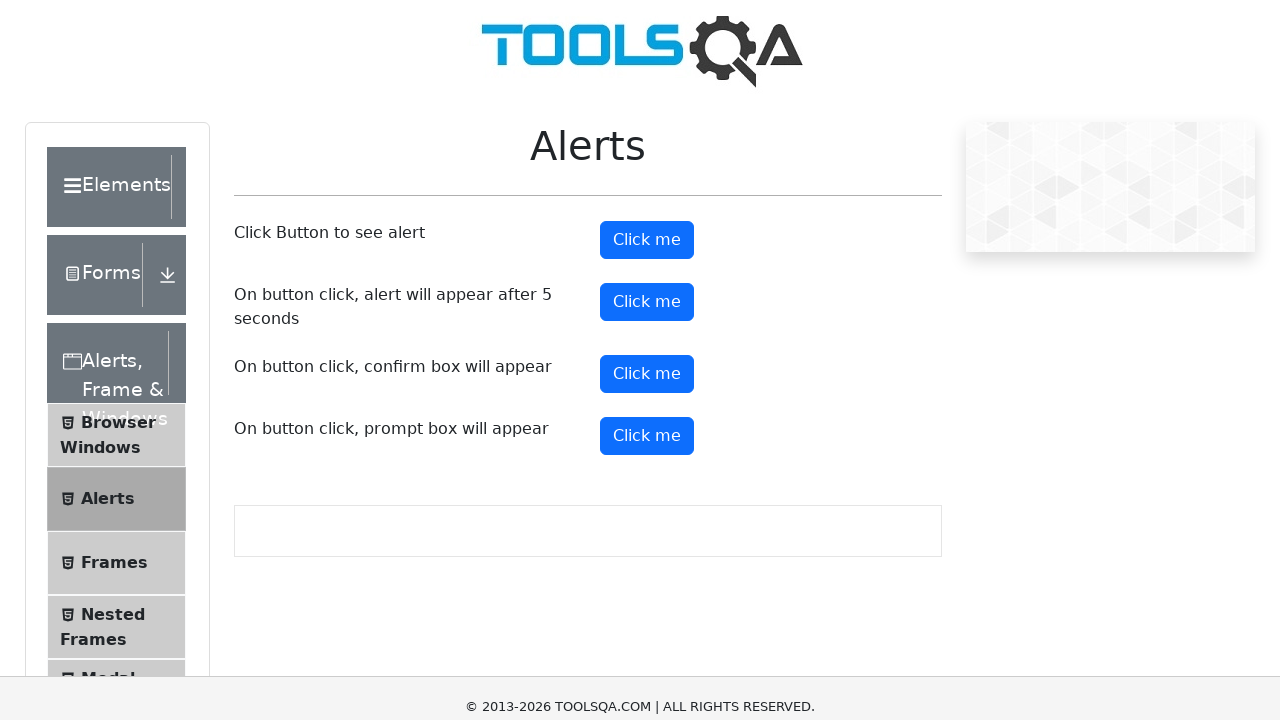

Confirm button loaded
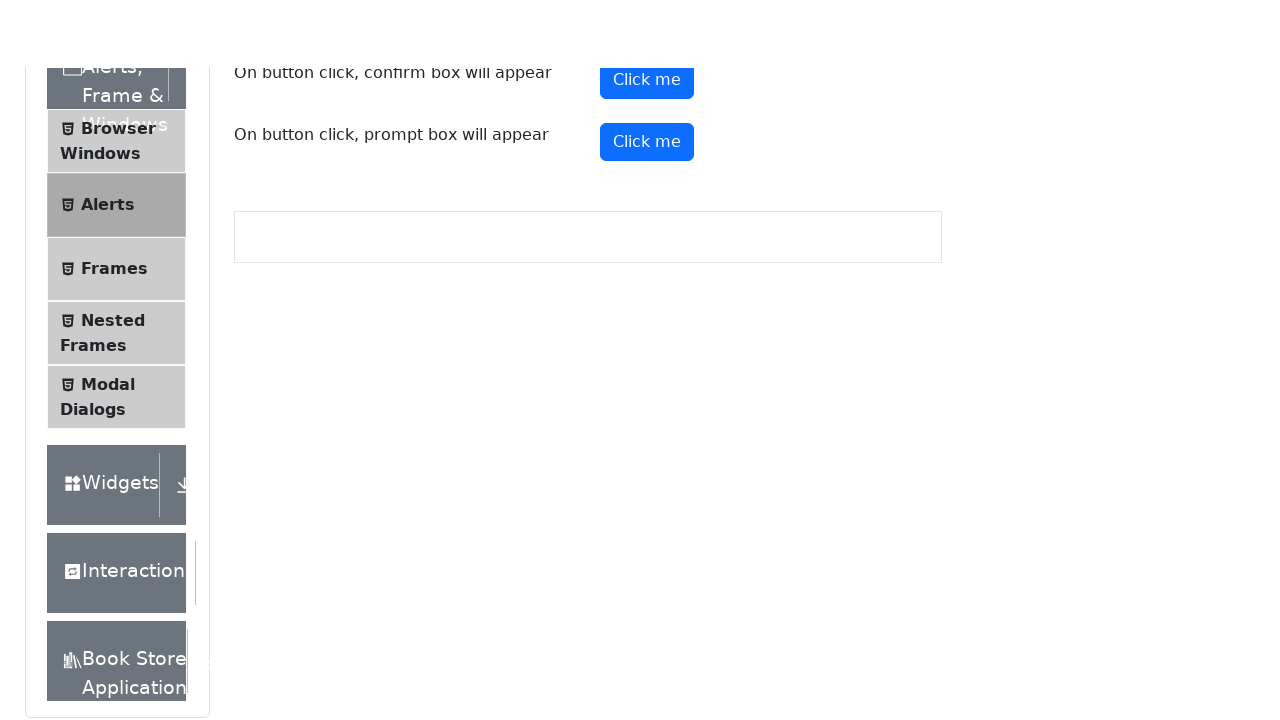

Dialog handler set up to dismiss confirmation
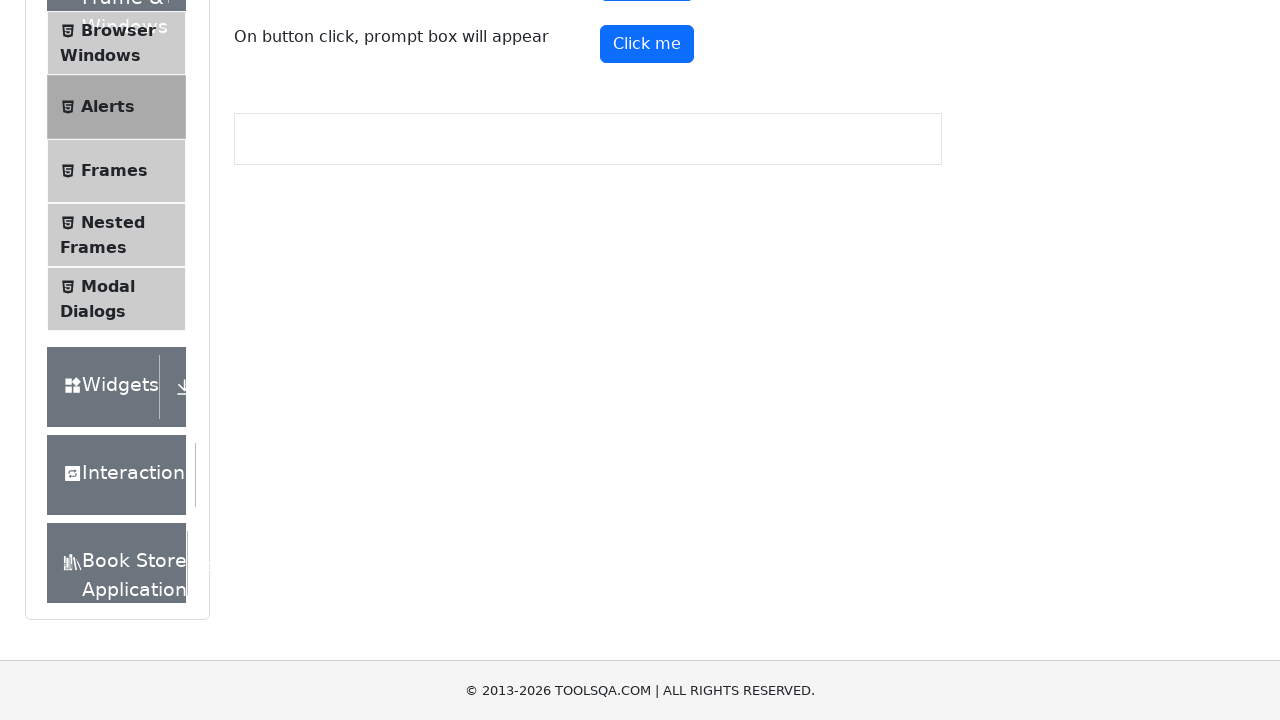

Clicked confirm button to trigger confirmation dialog at (647, 19) on #confirmButton
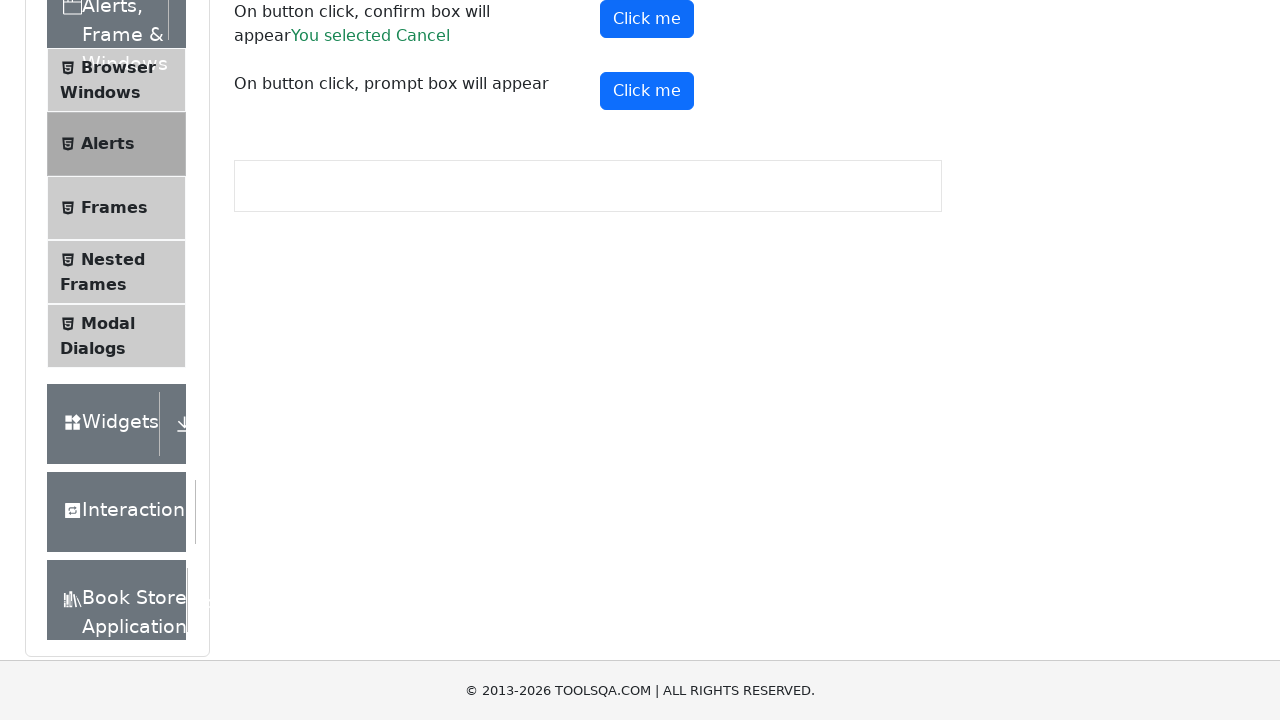

Confirmation result message loaded
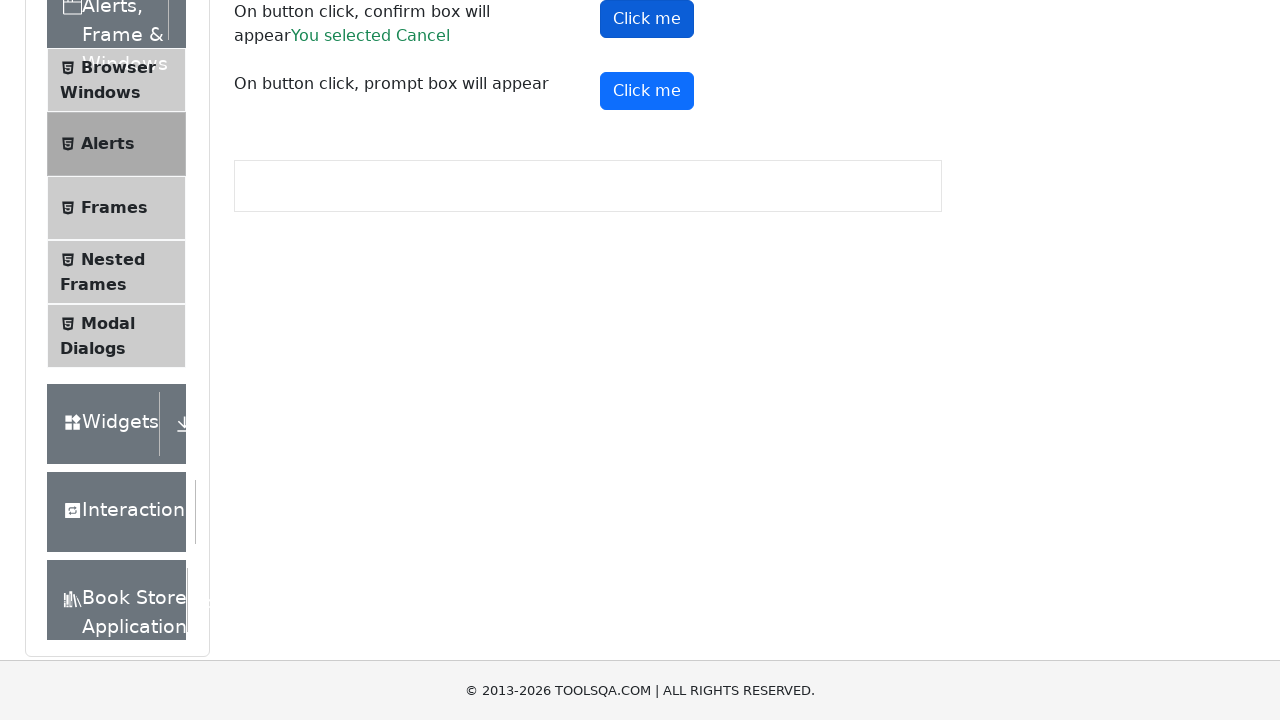

Retrieved confirmation result text
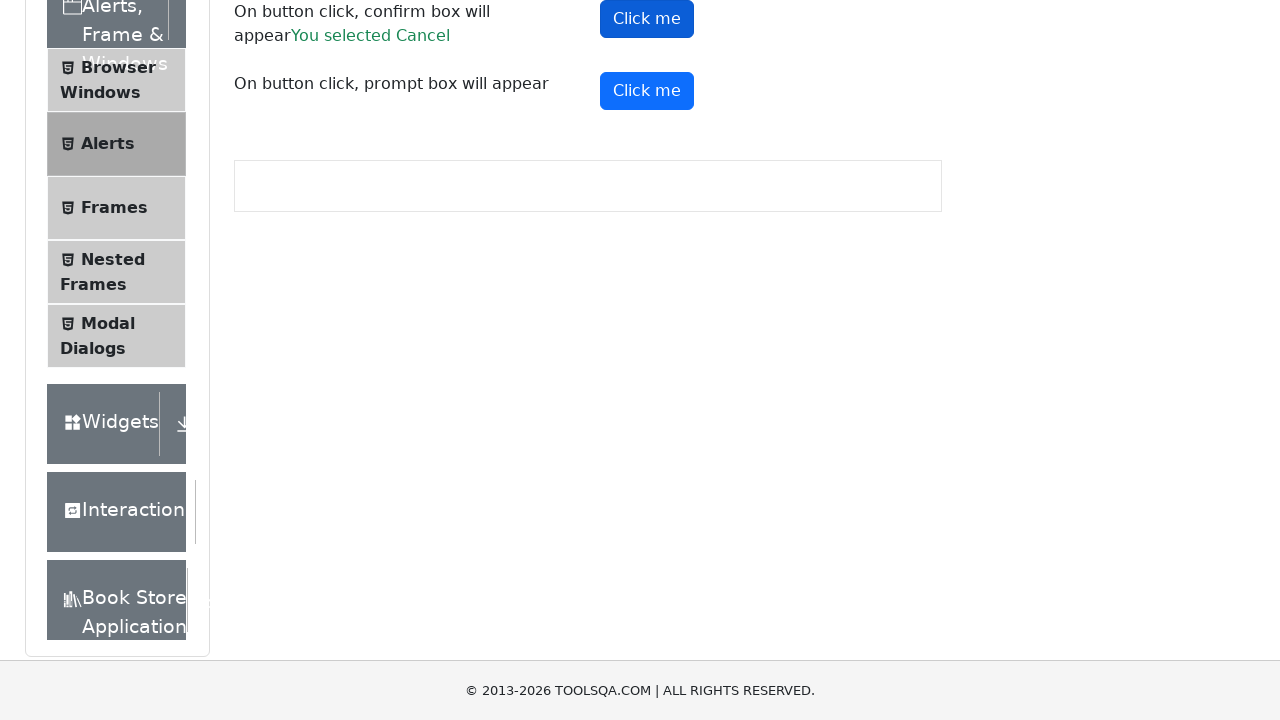

Verified result text is 'You selected Cancel' after dismissing confirmation dialog
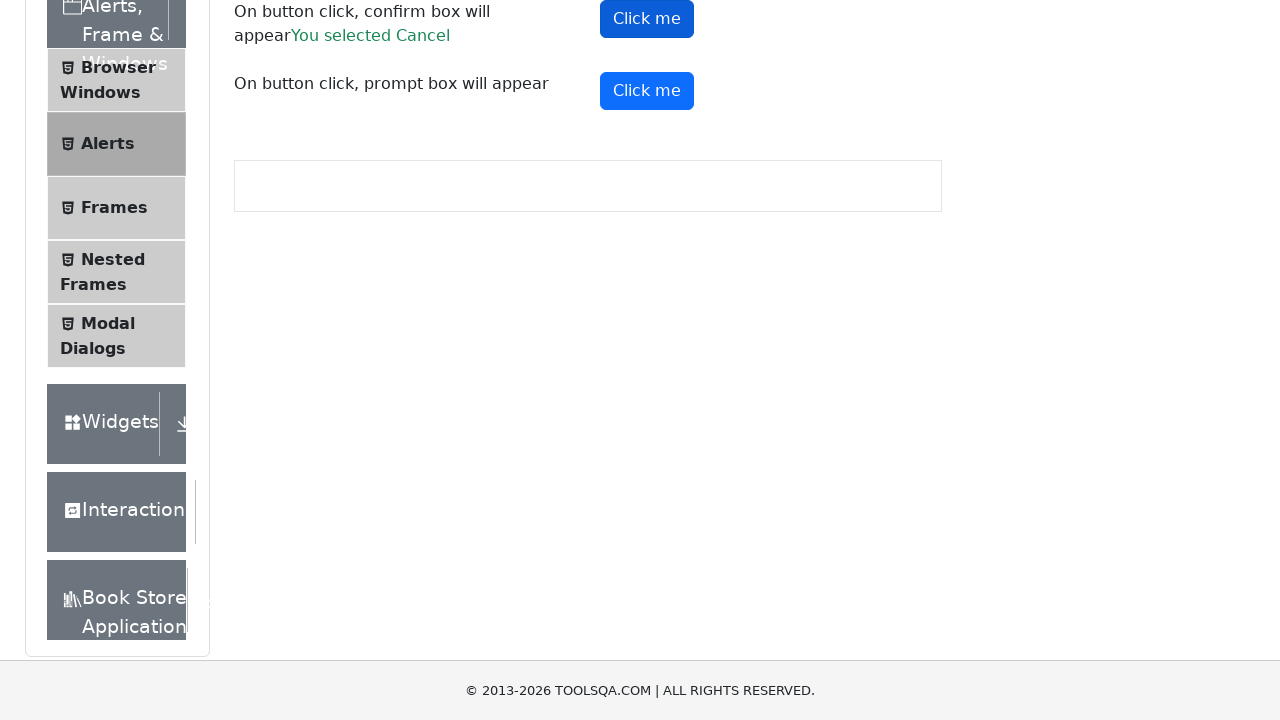

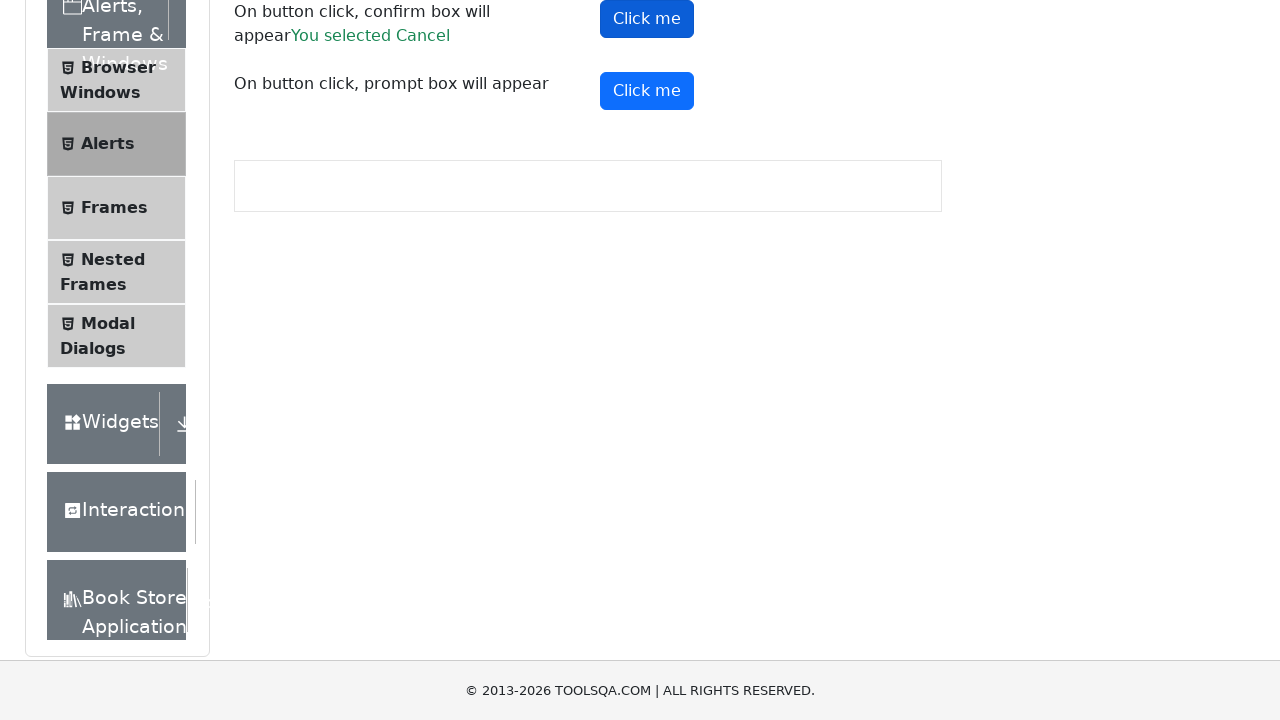